Tests clicking the Coding Tutorial button and verifies it opens the correct Colab page

Starting URL: https://neuronpedia.org/gemma-scope#learn

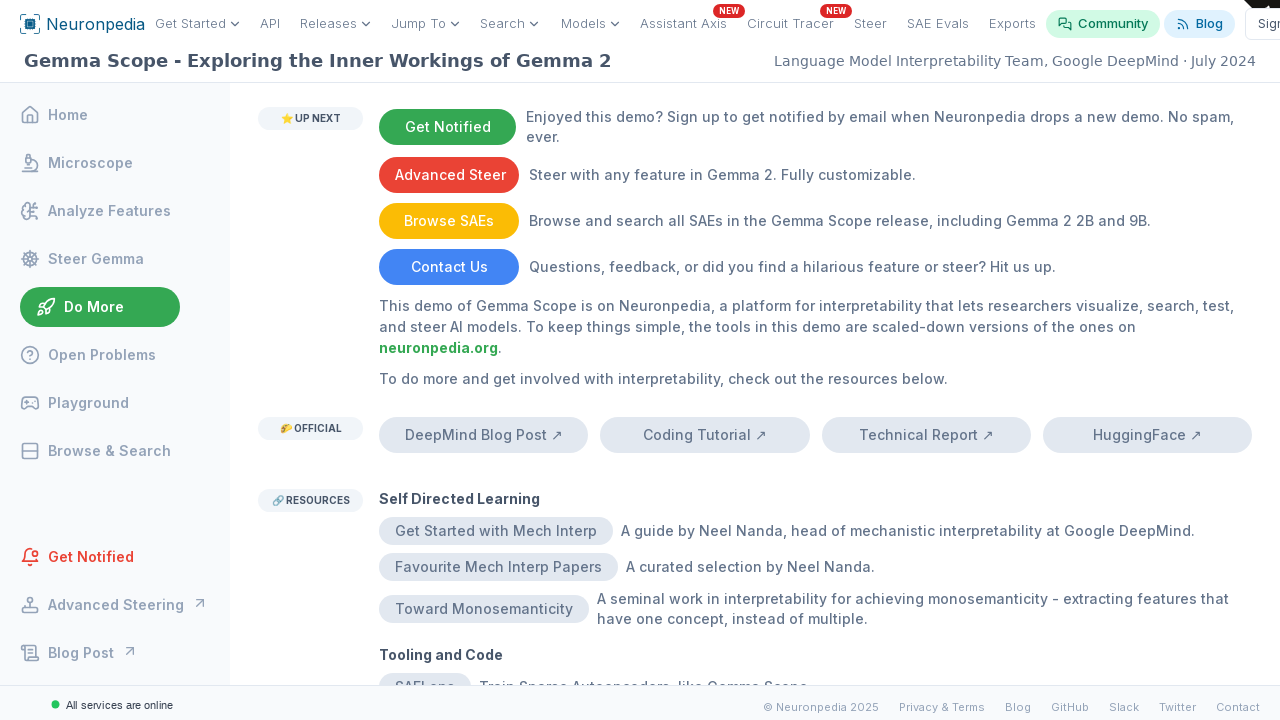

Clicked Coding Tutorial button and popup opened at (705, 435) on internal:text="Coding Tutorial"i
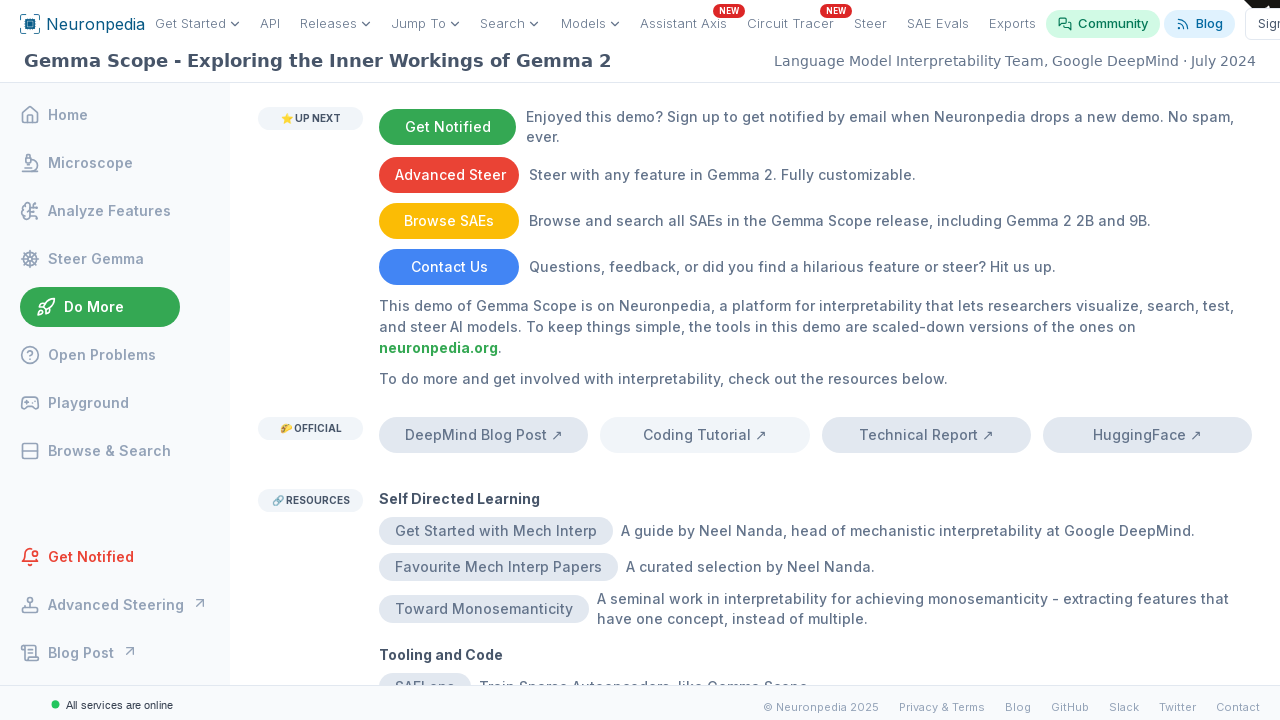

Captured new popup page object
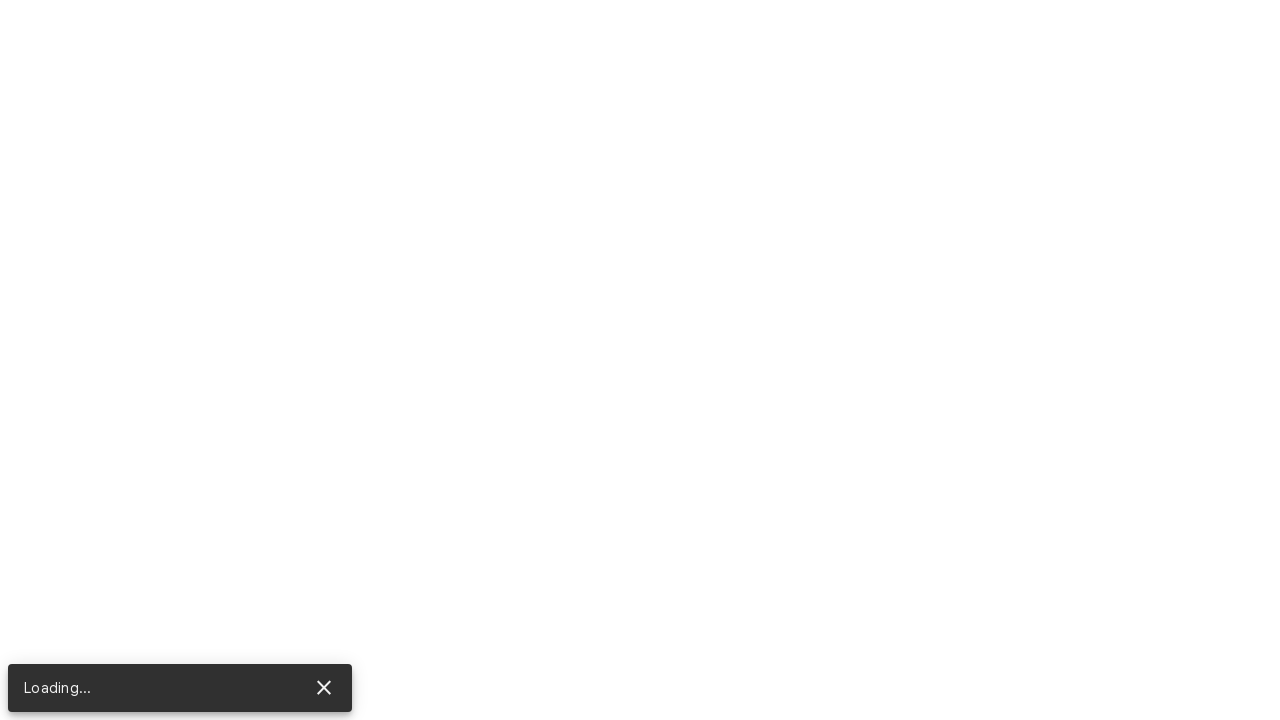

Verified Colab page loaded with correct URL
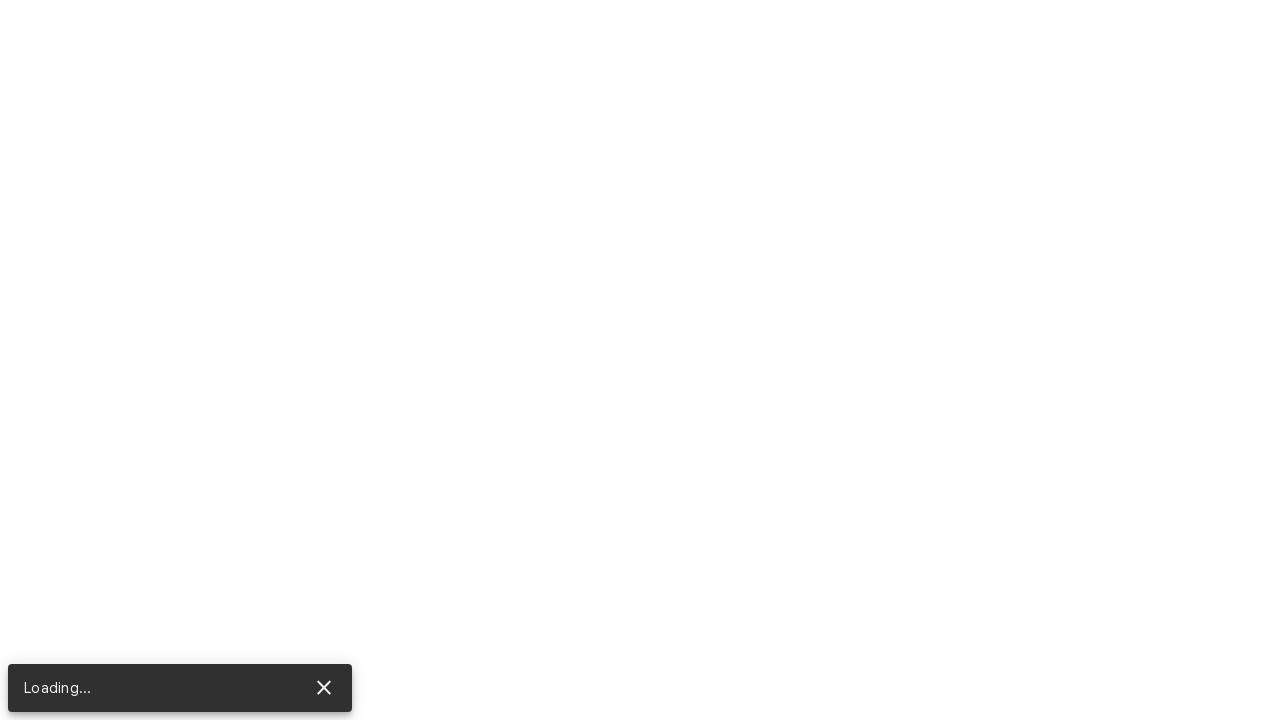

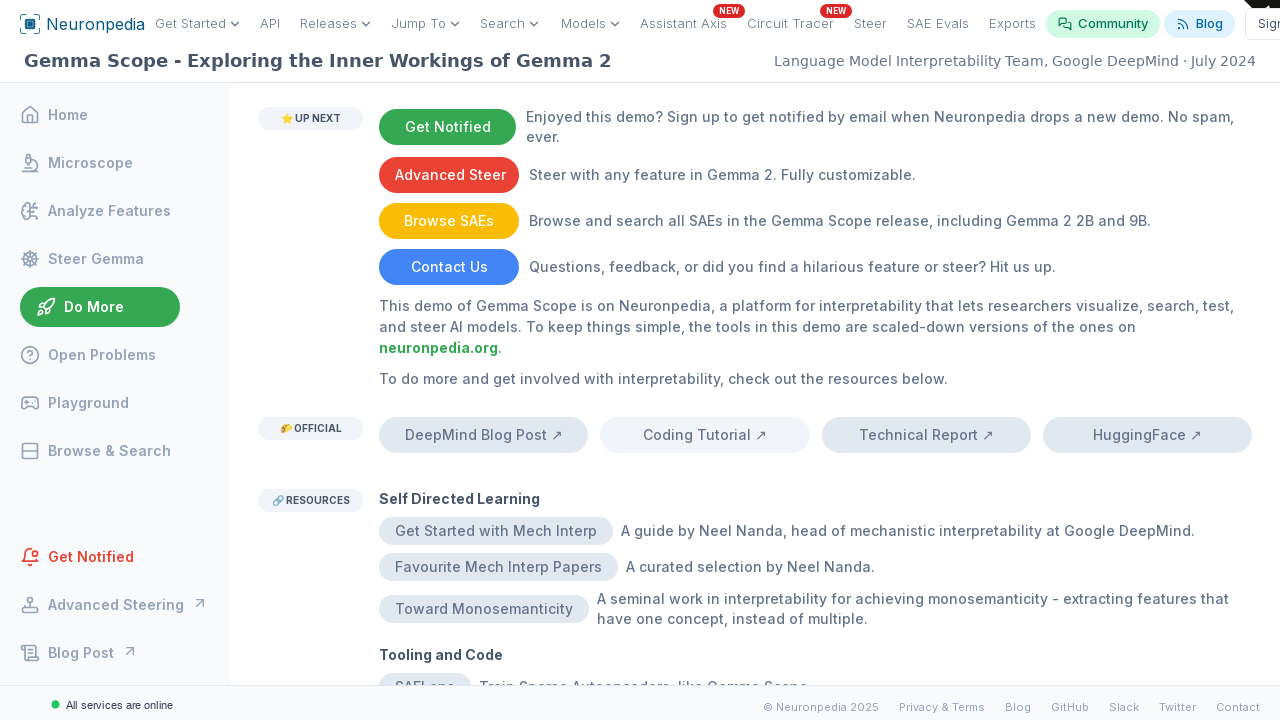